Tests JavaScript alert by clicking the first button, accepting the alert, and verifying the result message

Starting URL: https://the-internet.herokuapp.com/javascript_alerts

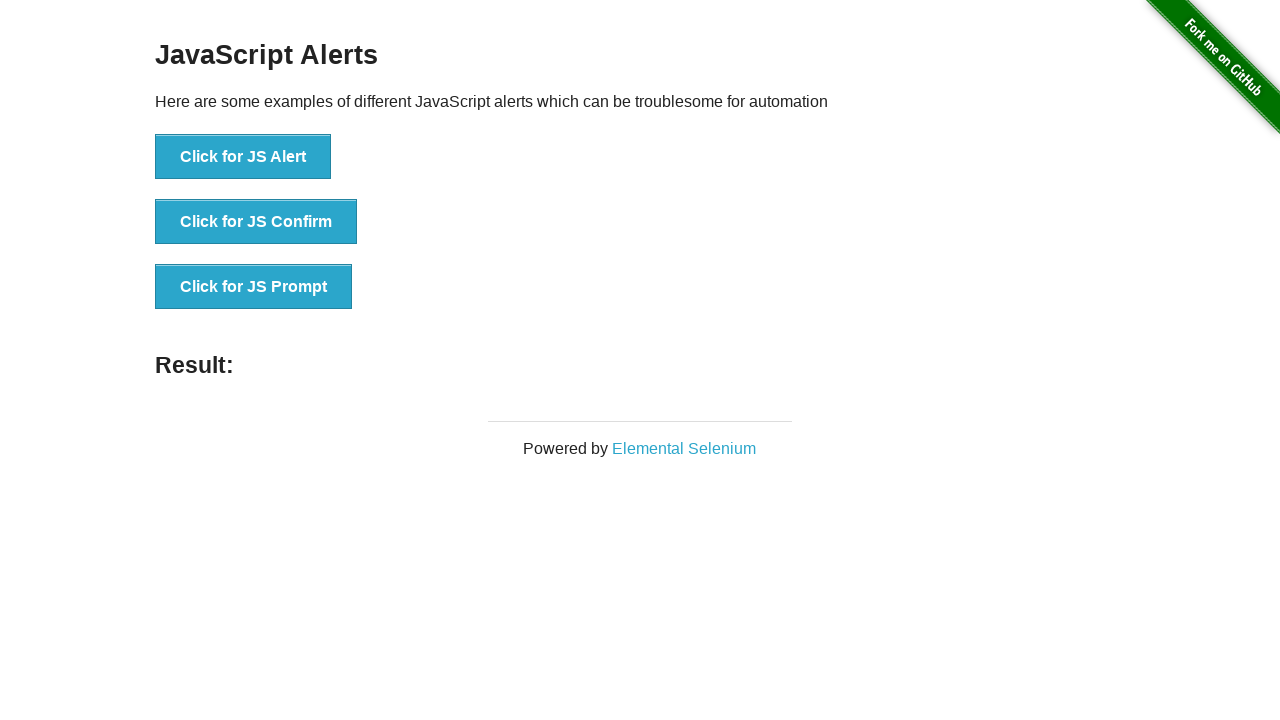

Clicked the first button to trigger JavaScript alert at (243, 157) on text='Click for JS Alert'
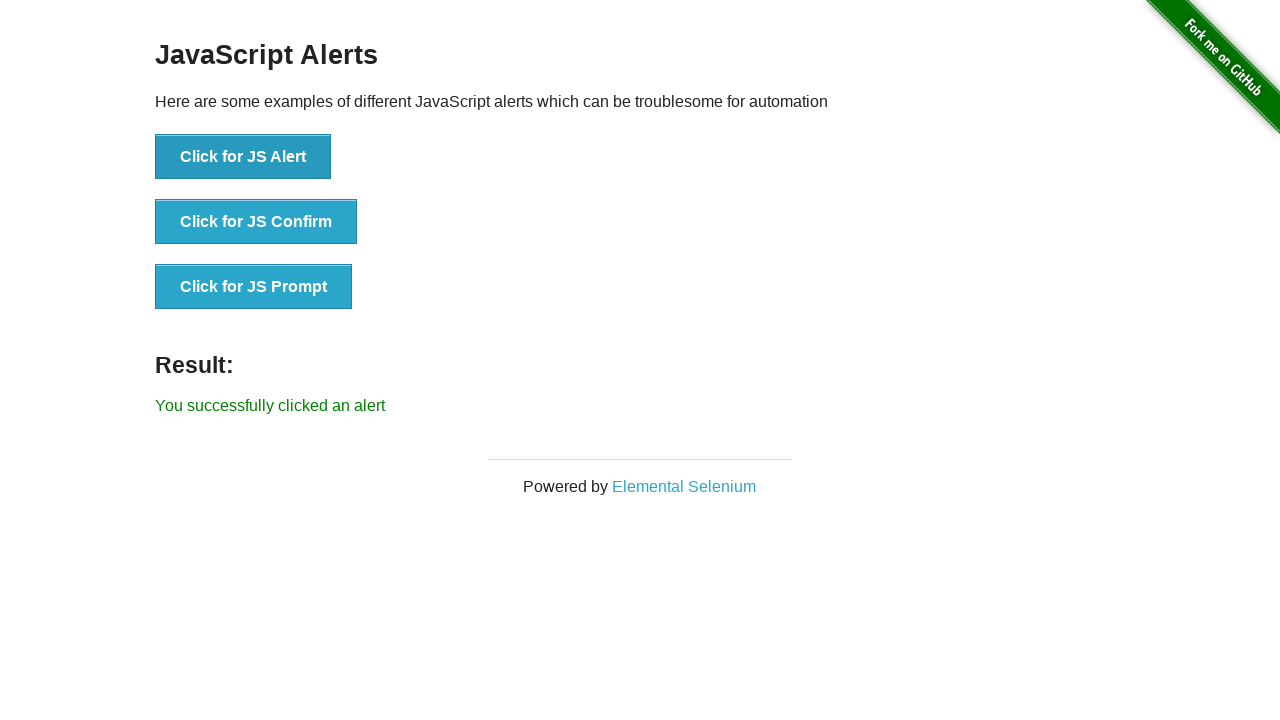

Set up dialog handler to accept the alert
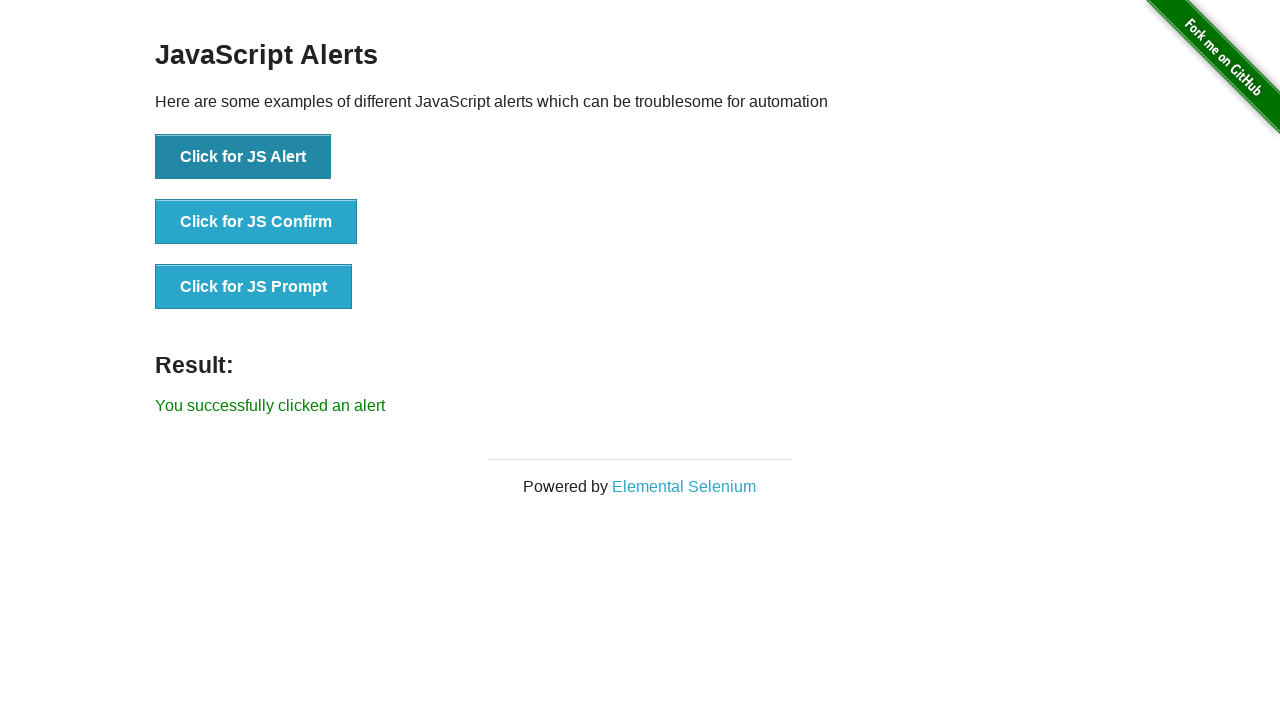

Verified result message 'You successfully clicked an alert' appeared
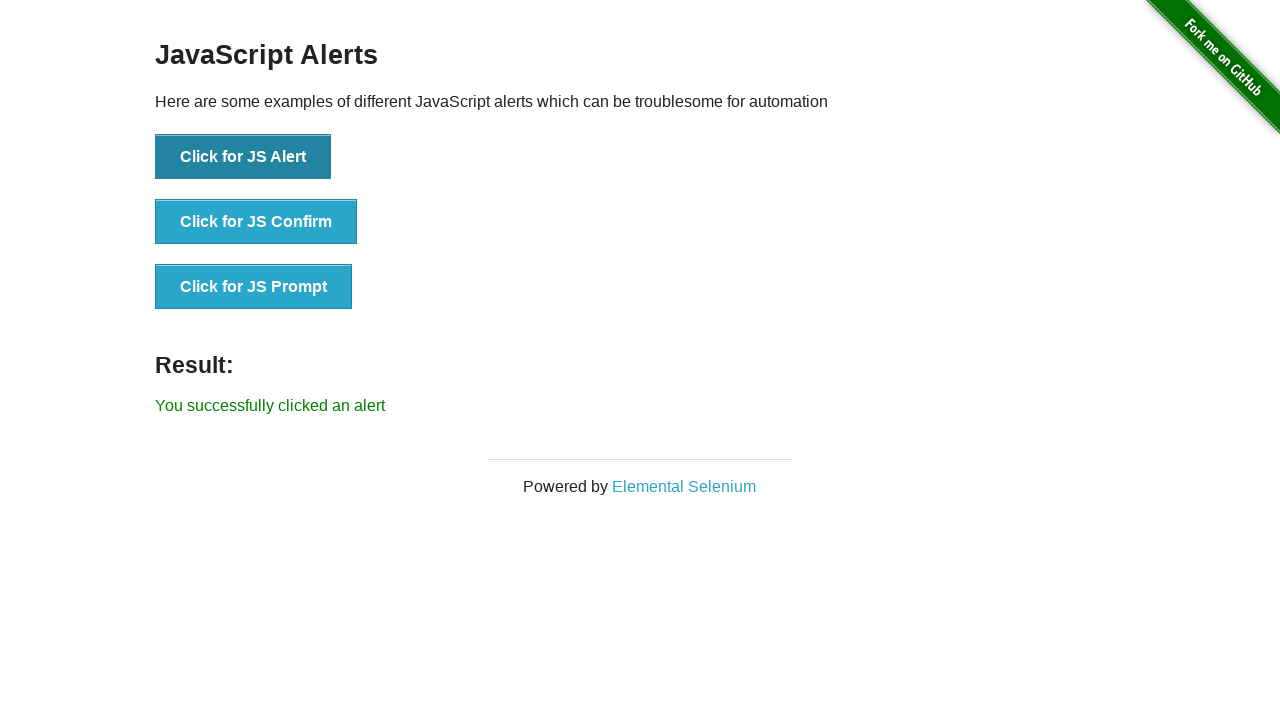

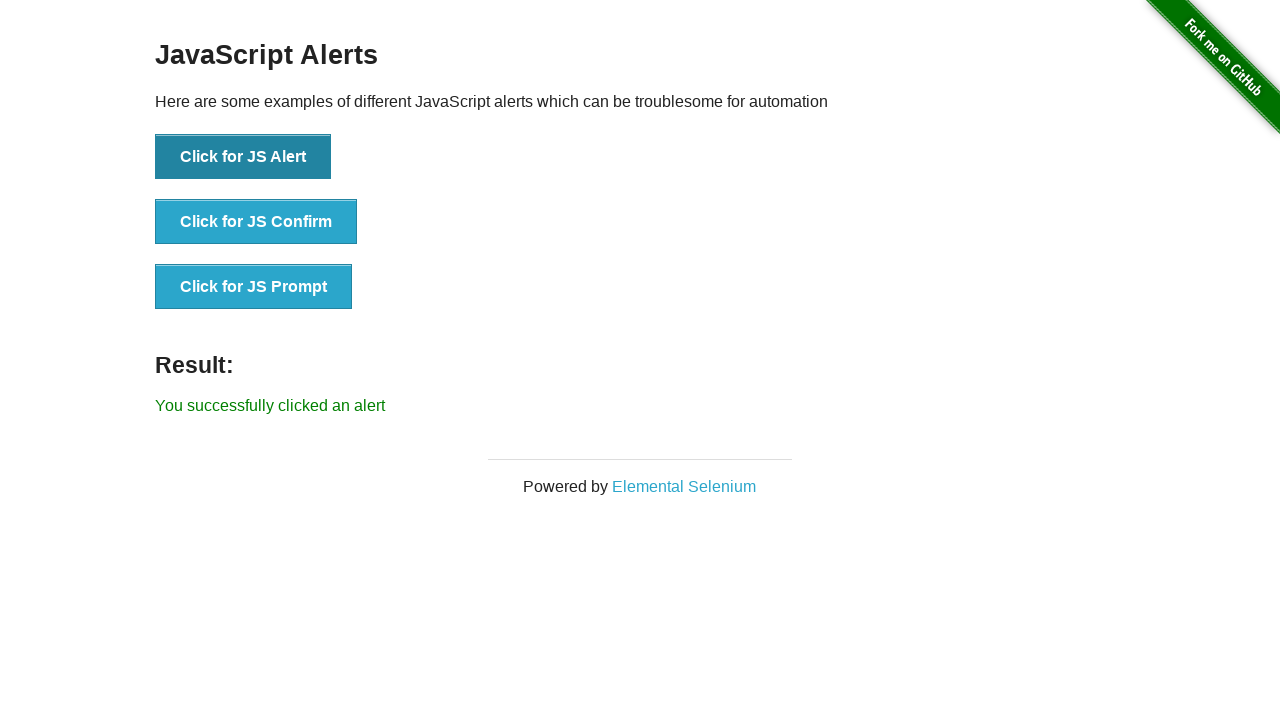